Solves a math problem by extracting a value from an image attribute, calculating the result, and submitting a form with checkbox and radio button selections

Starting URL: http://suninjuly.github.io/get_attribute.html

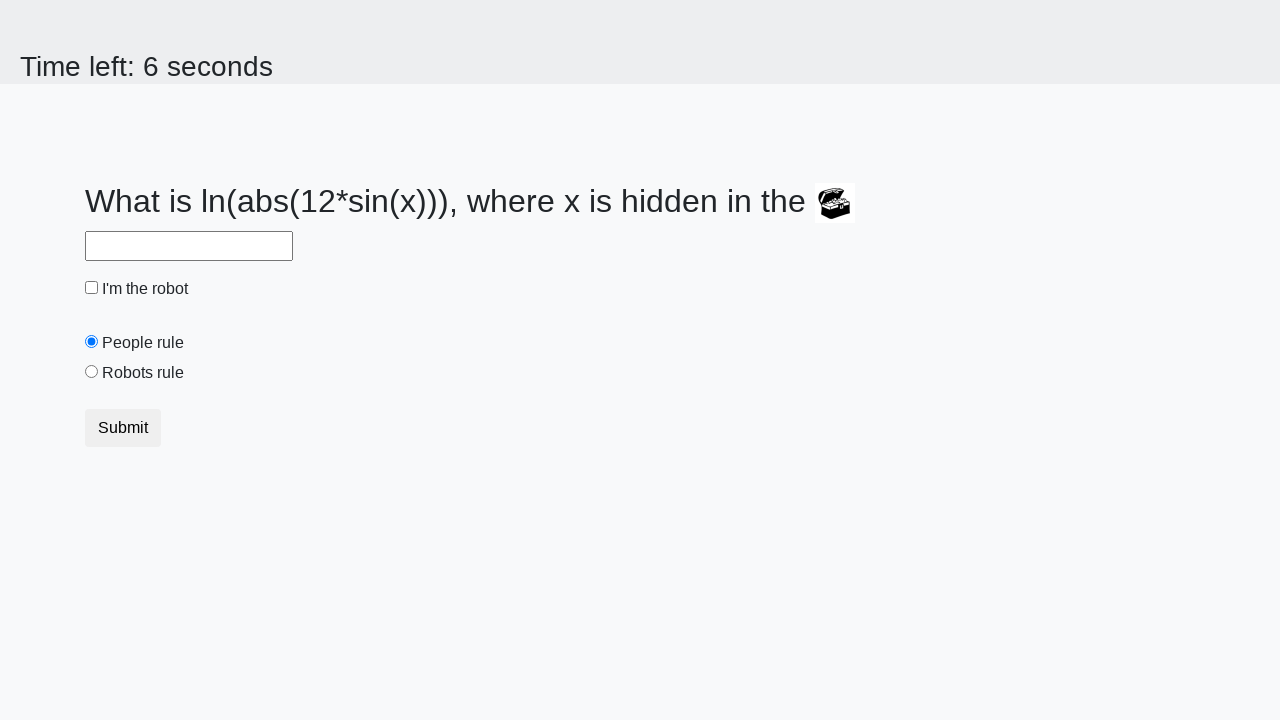

Located treasure image element
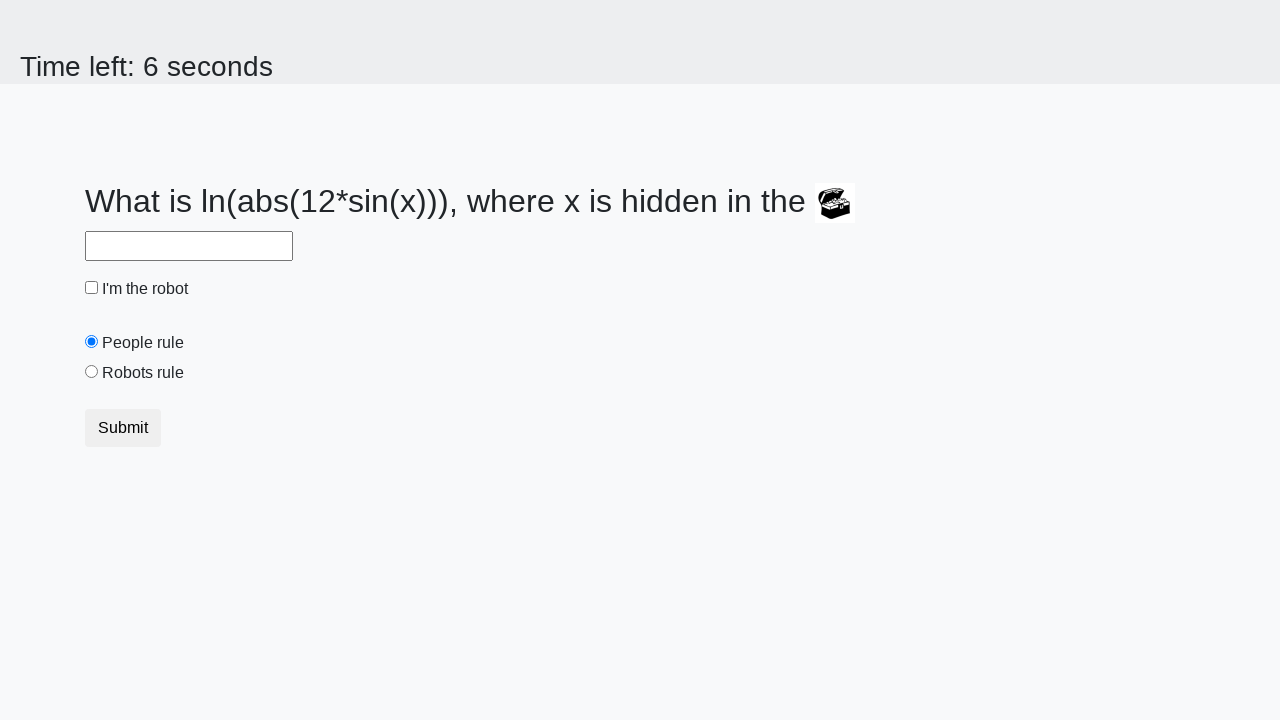

Extracted valuex attribute from treasure image: 249
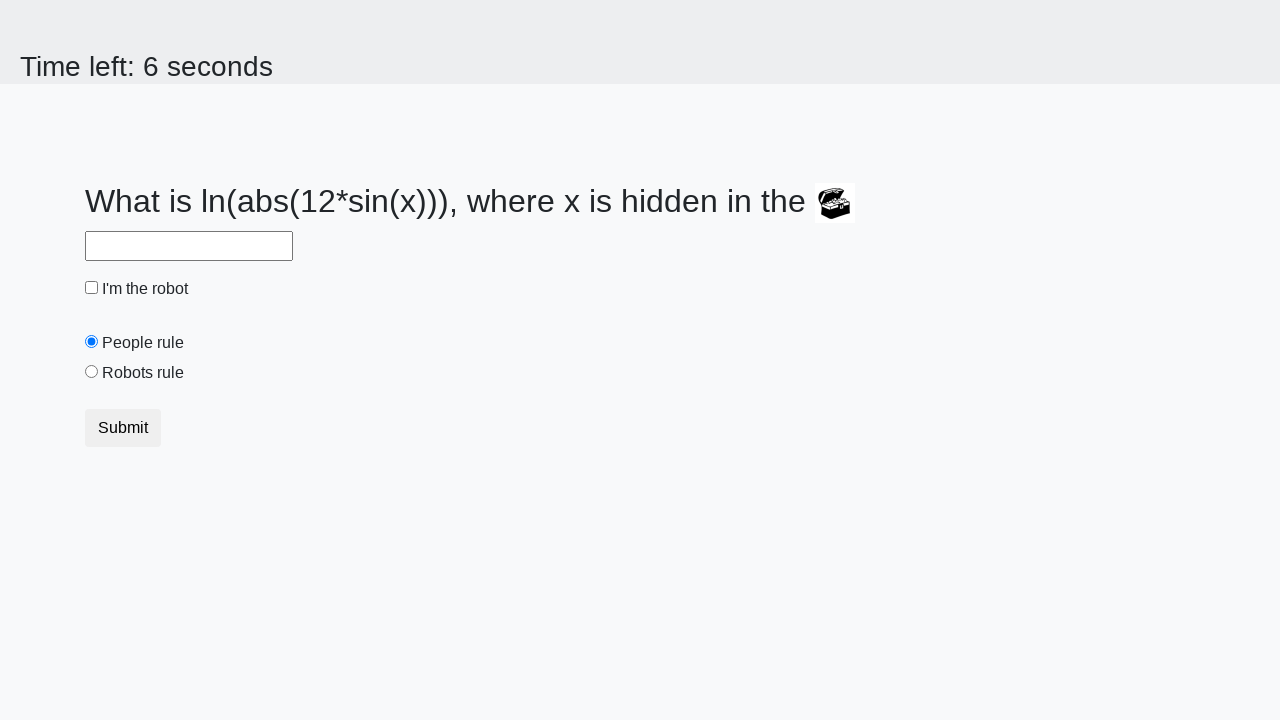

Calculated result using math formula: 2.1663022983118063
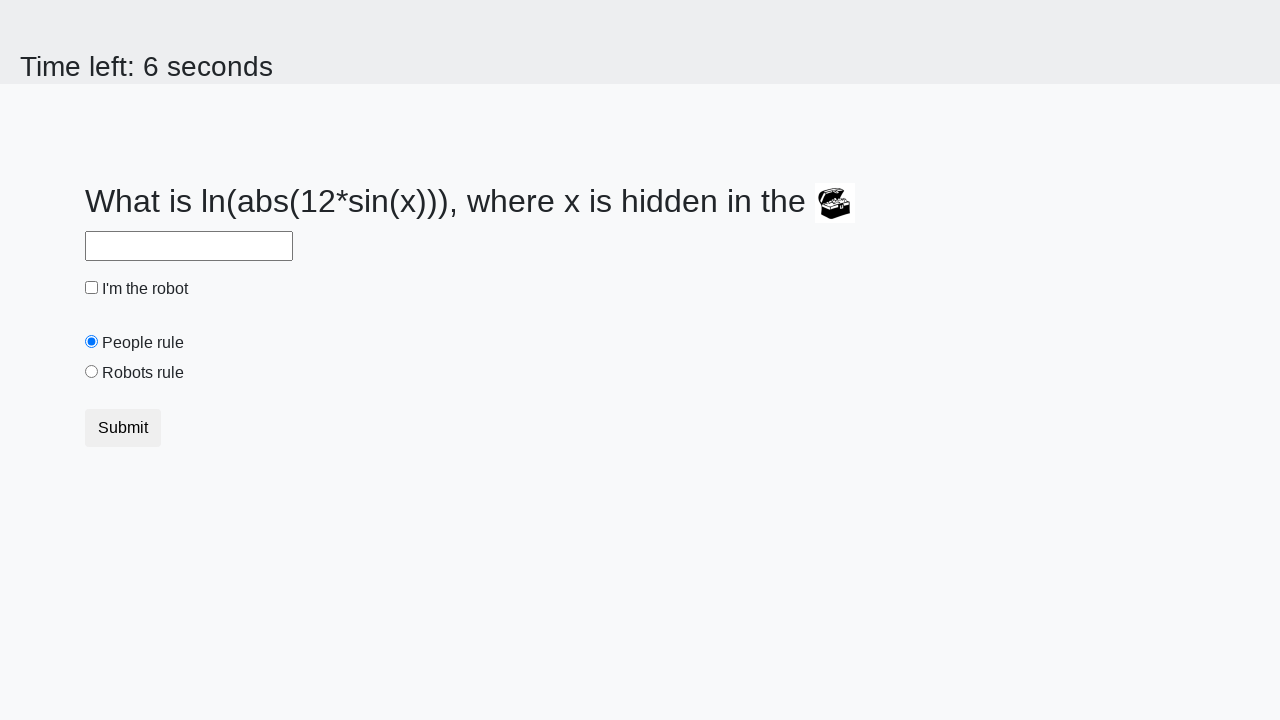

Filled answer field with calculated value: 2.1663022983118063 on #answer
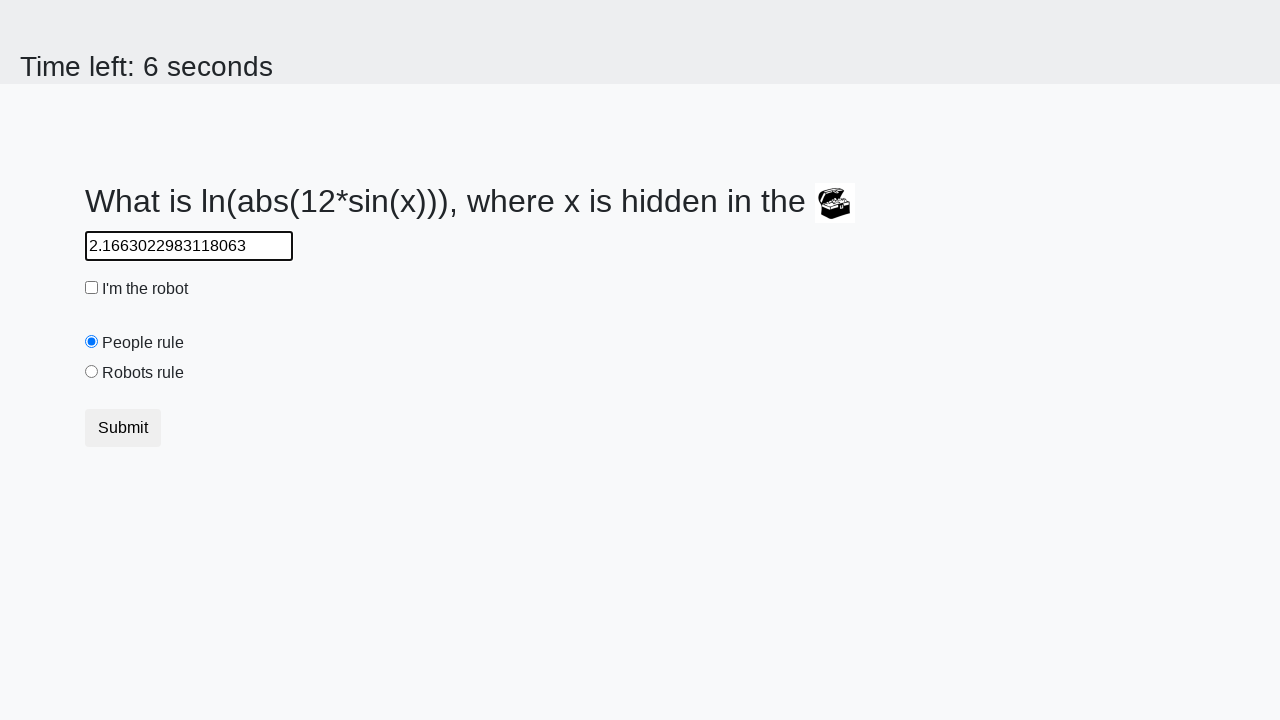

Checked the robot checkbox at (92, 288) on #robotCheckbox
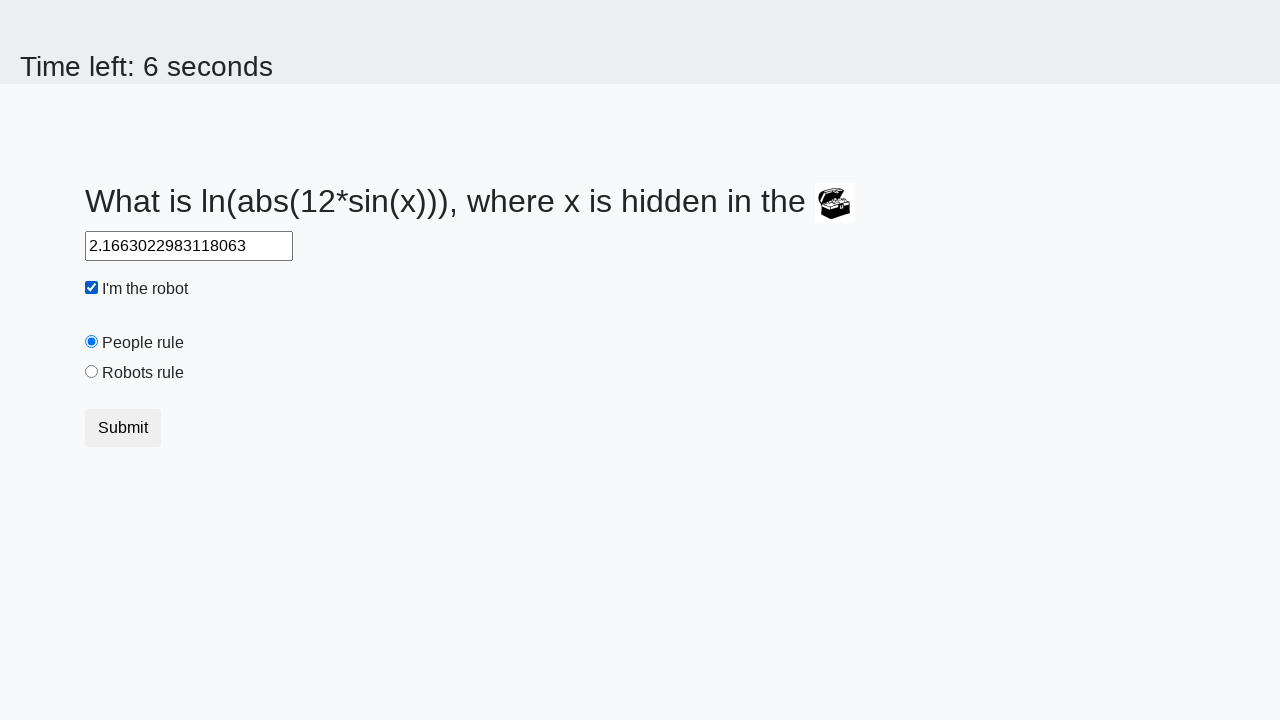

Selected the robots rule radio button at (92, 372) on #robotsRule
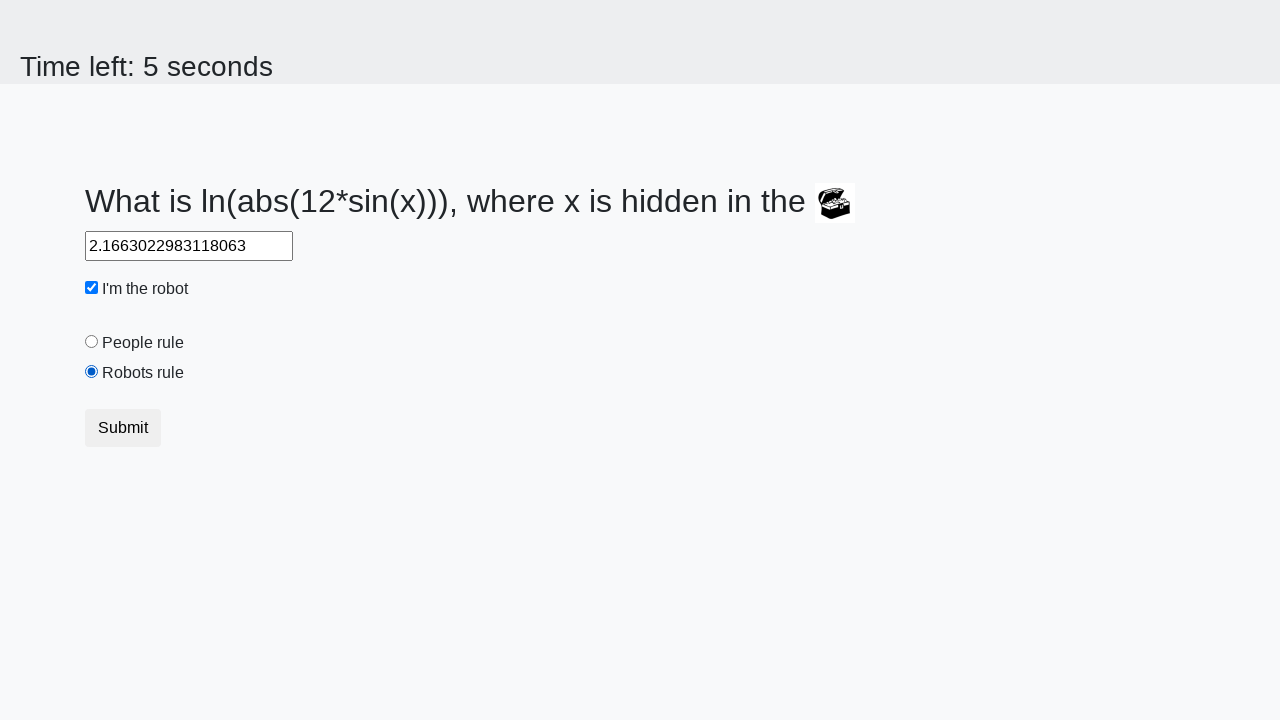

Clicked submit button to submit the form at (123, 428) on button.btn
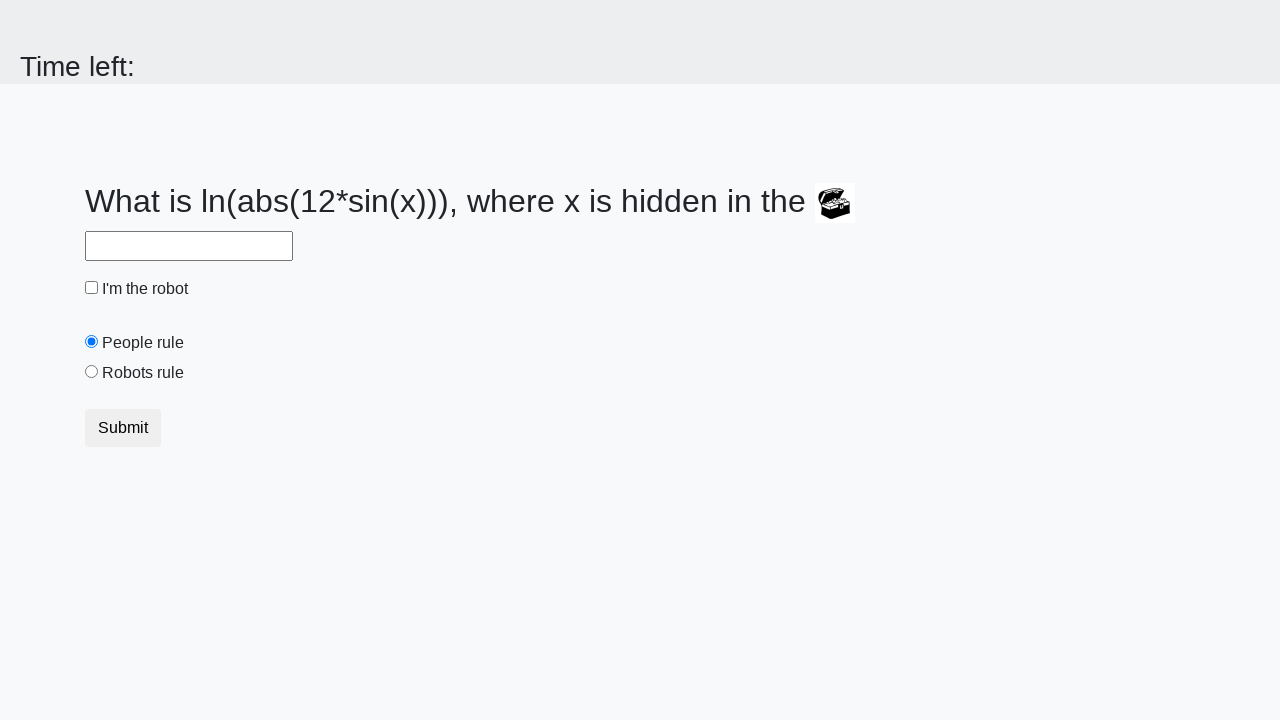

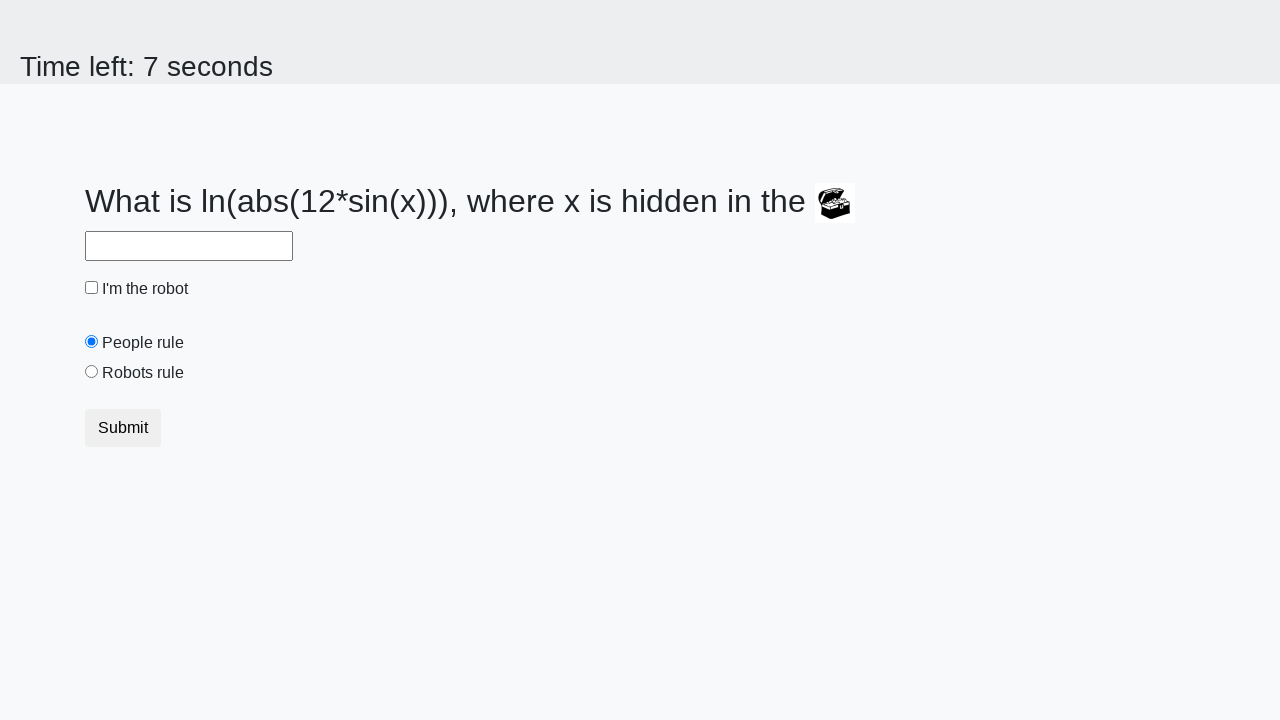